Opens multiple W3Schools "Try it Yourself" examples in new tabs by clicking on links for alert, confirm, prompt, and line break examples, then switches between the opened tabs

Starting URL: https://www.w3schools.com/js/js_popup.asp

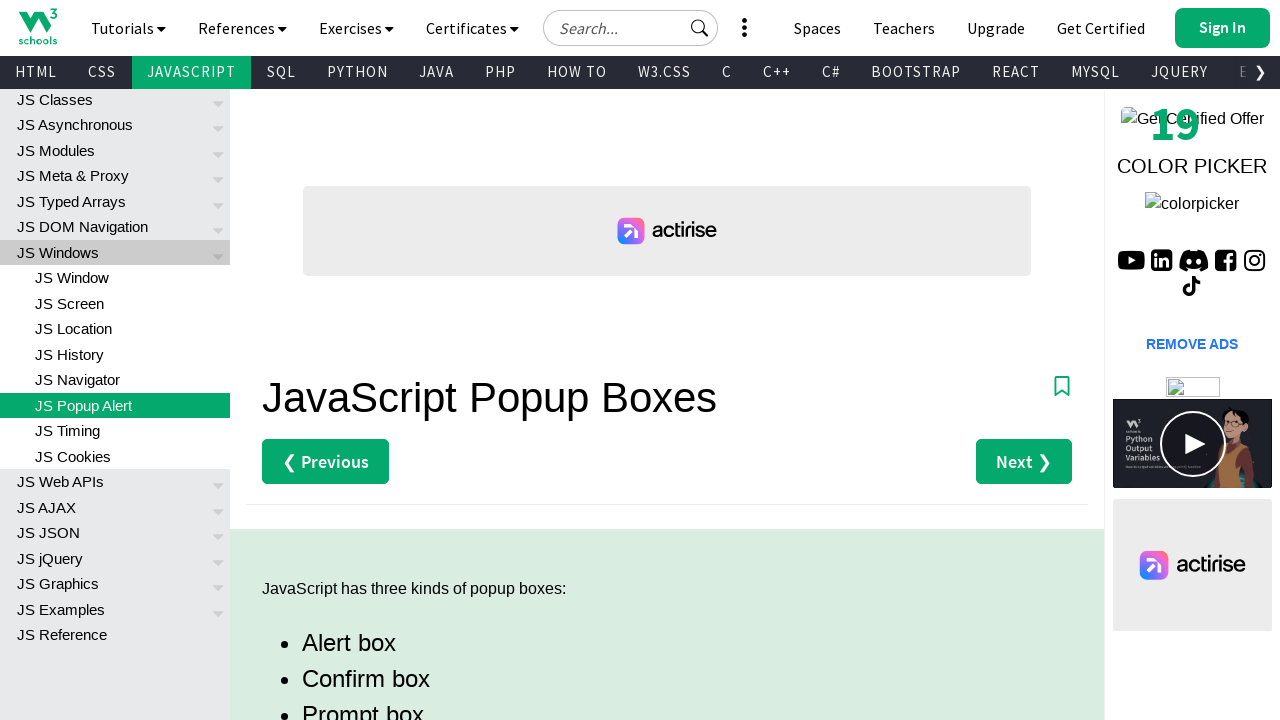

Clicked 'Try it Yourself' link for alert box example and opened in new tab at (334, 360) on (//a[text()='Try it Yourself »'])[1]
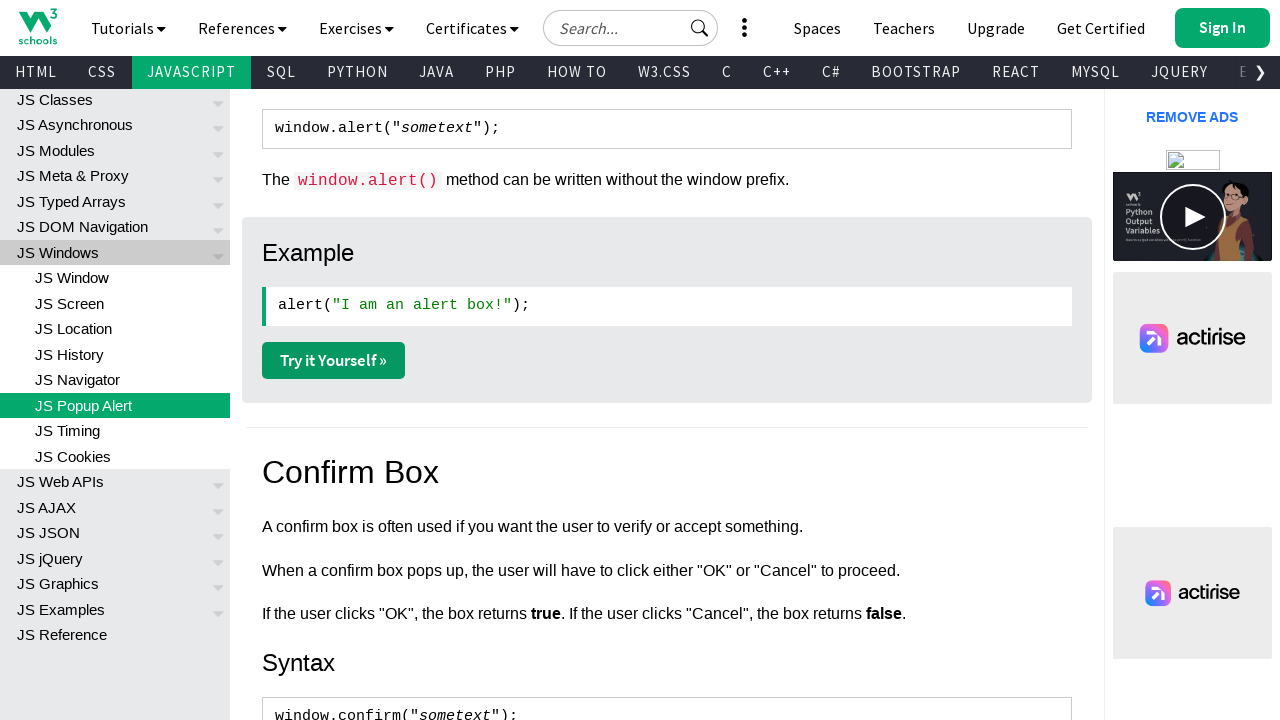

Clicked 'Try it Yourself' link for confirm box example and opened in new tab at (334, 361) on (//a[text()='Try it Yourself »'])[2]
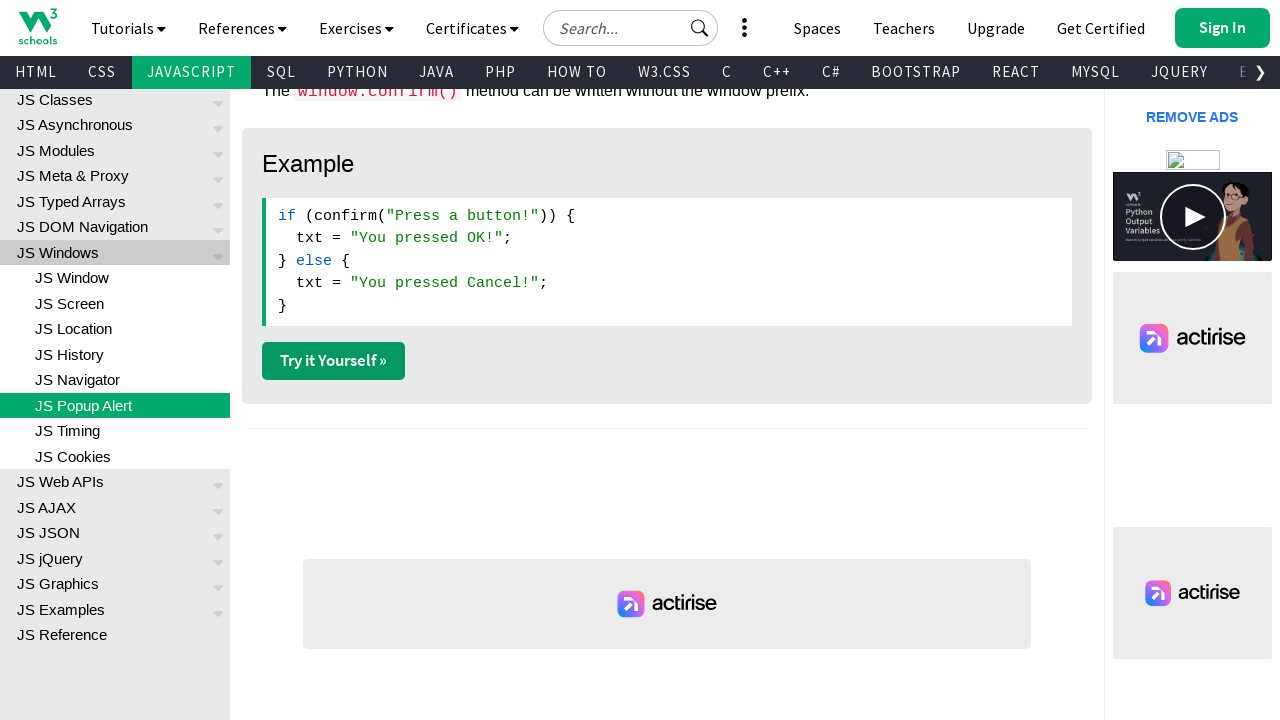

Clicked 'Try it Yourself' link for prompt box example and opened in new tab at (334, 361) on (//a[text()='Try it Yourself »'])[3]
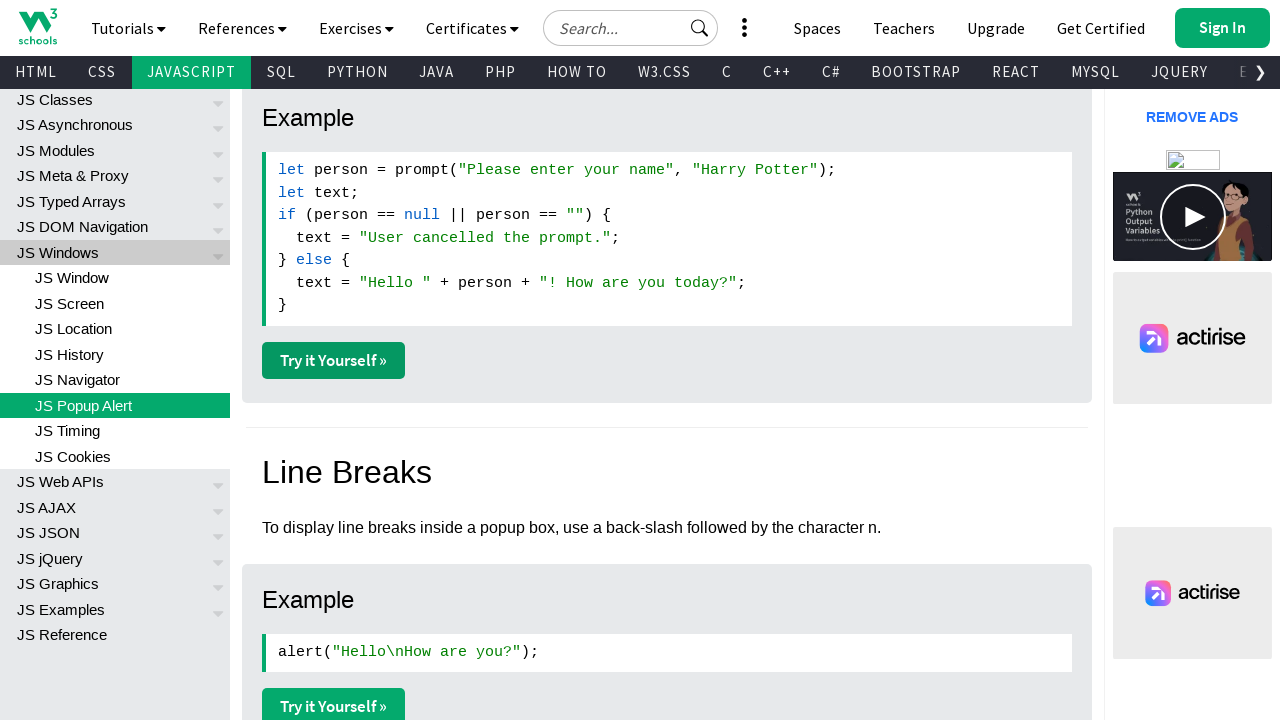

Clicked 'Try it Yourself' link for line break example and opened in new tab at (334, 702) on (//a[text()='Try it Yourself »'])[4]
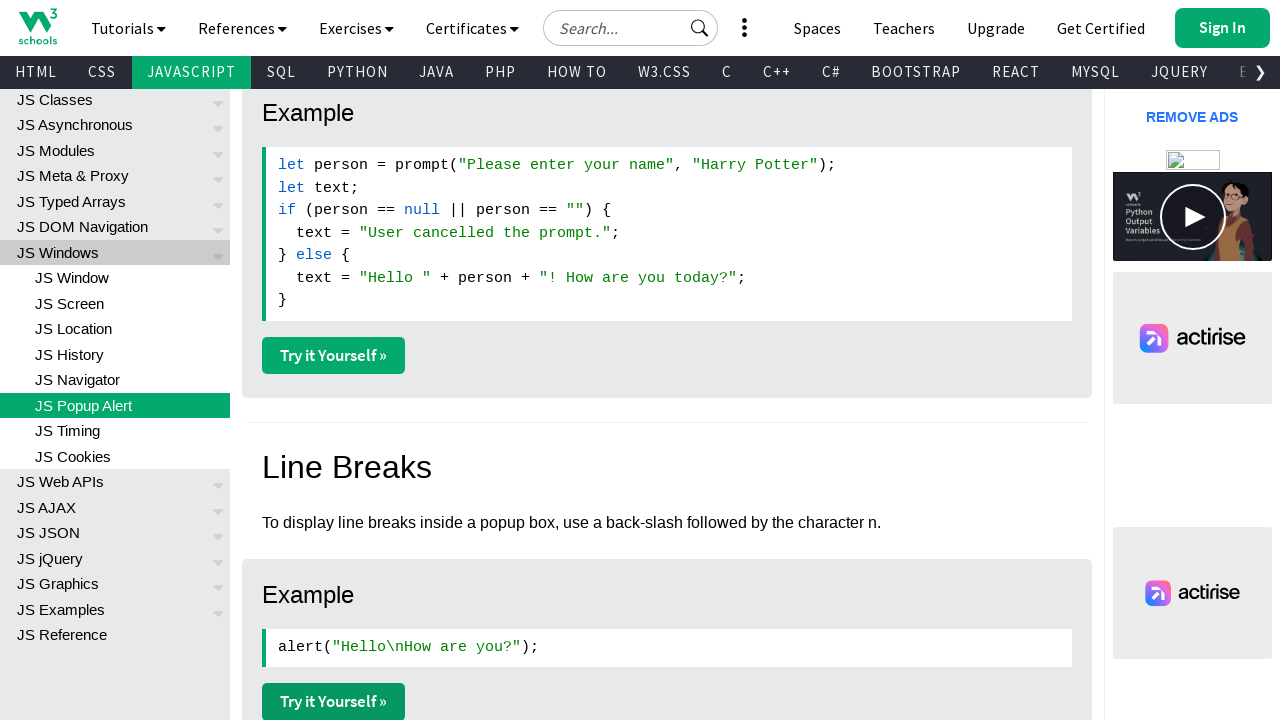

Switched focus to main page (W3Schools JS Popup tutorial)
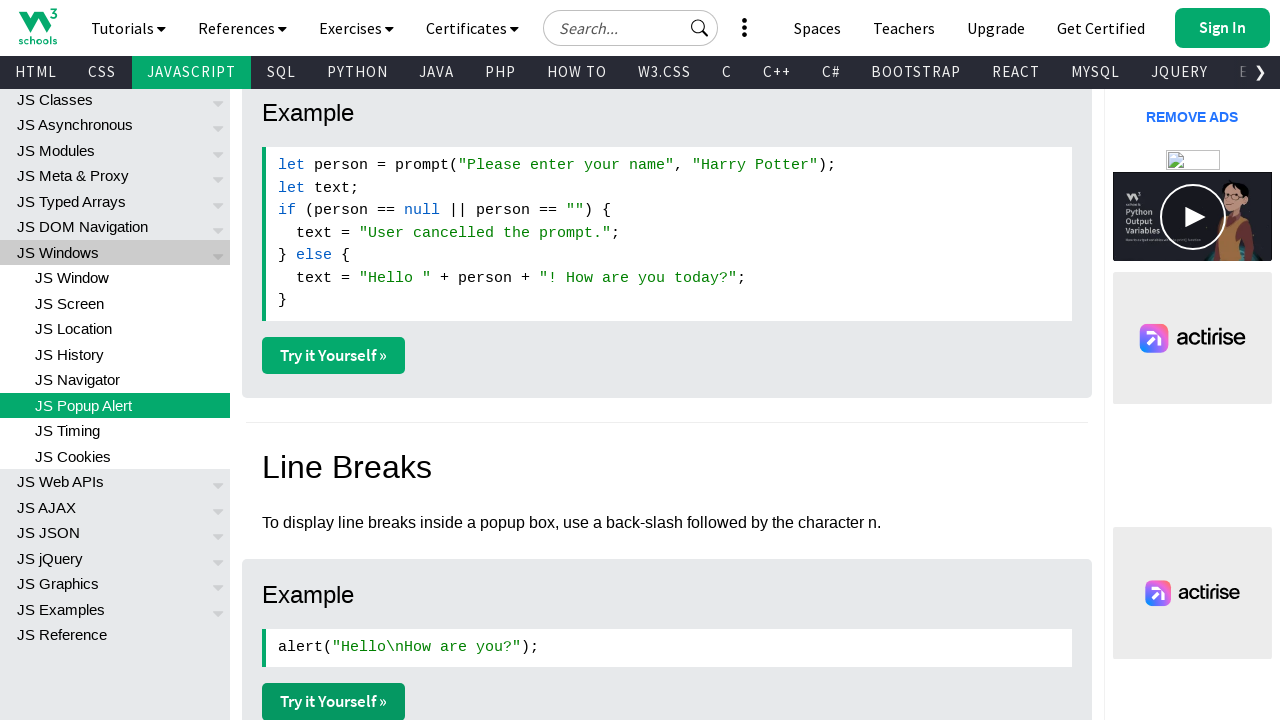

Switched focus to line break example tab
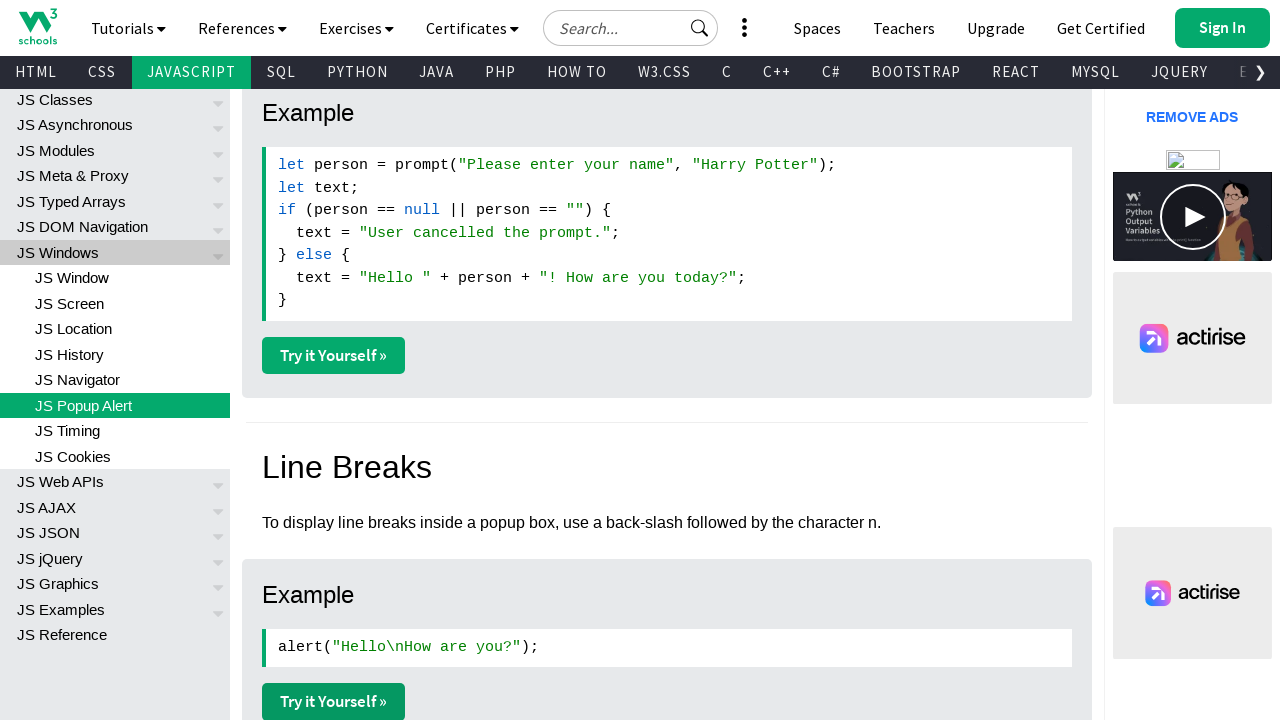

Switched focus to prompt box example tab
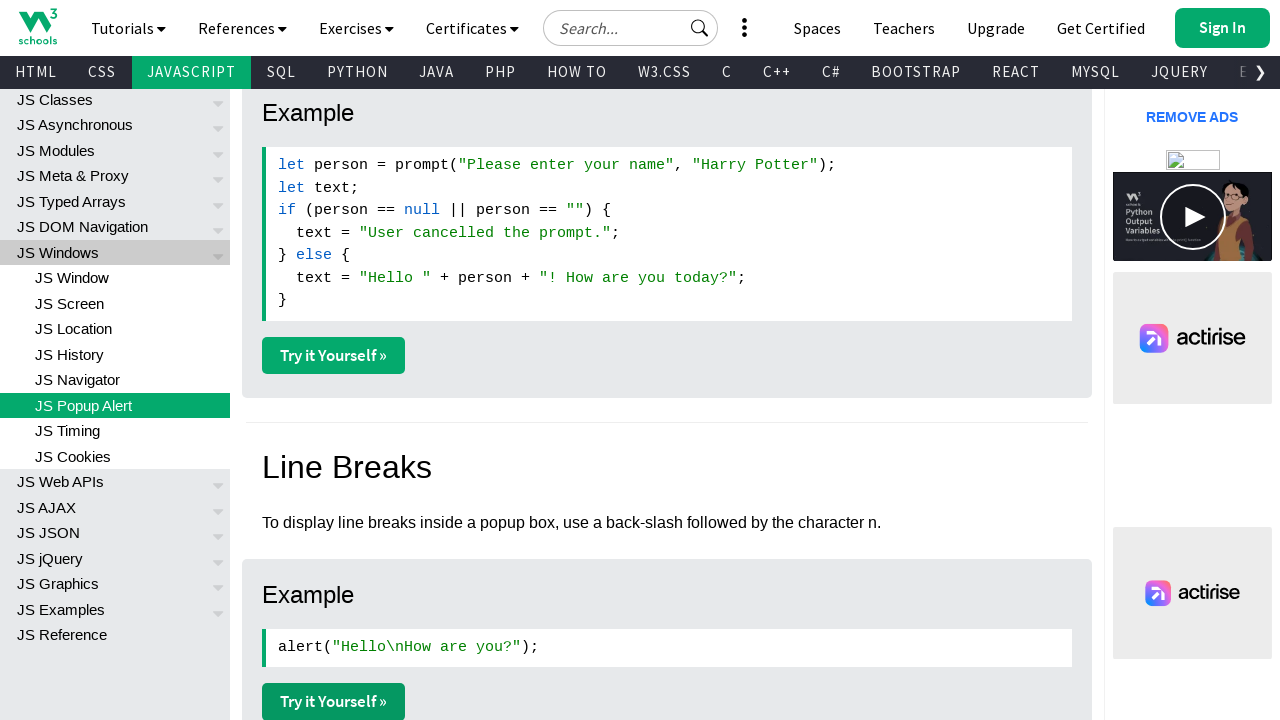

Switched focus to confirm box example tab
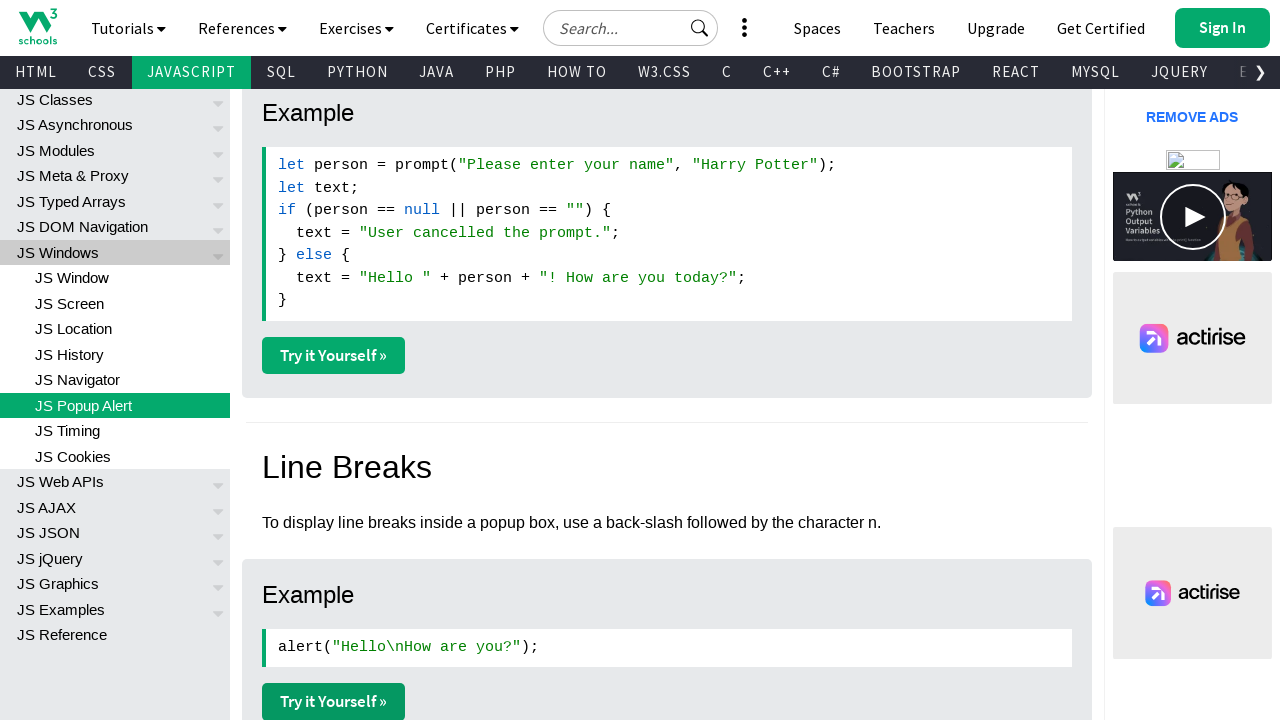

Switched focus to alert box example tab
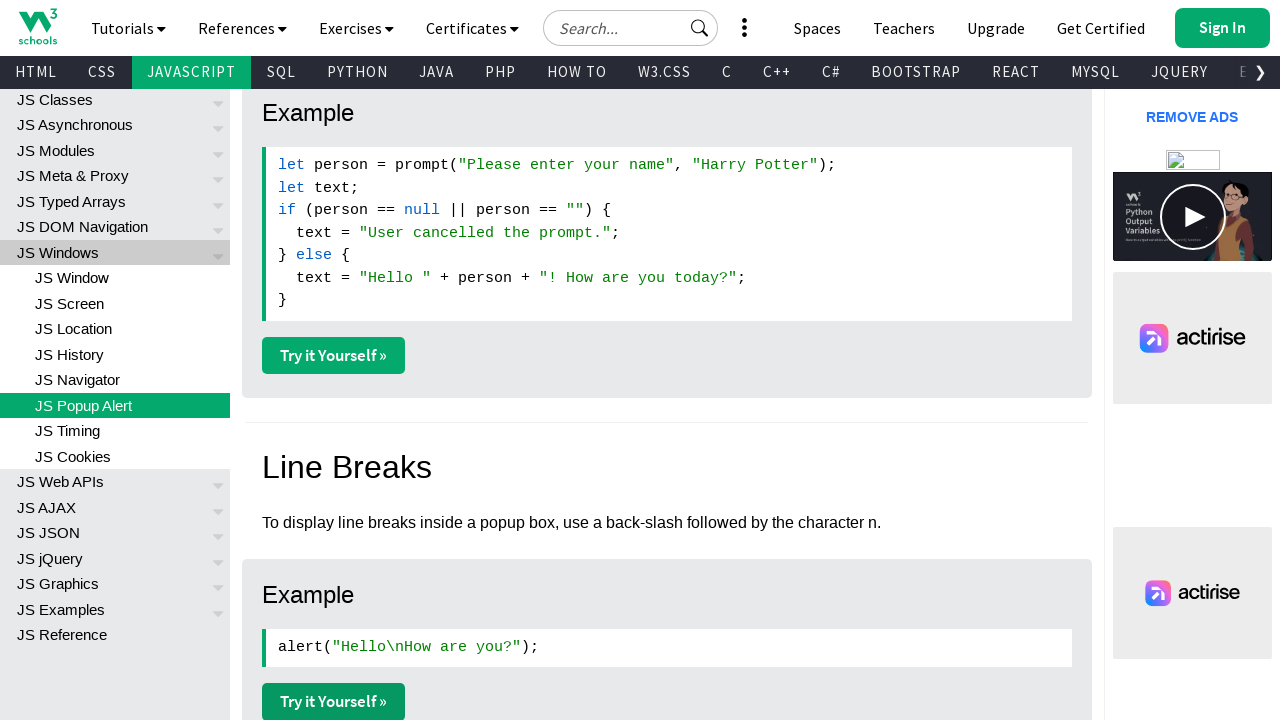

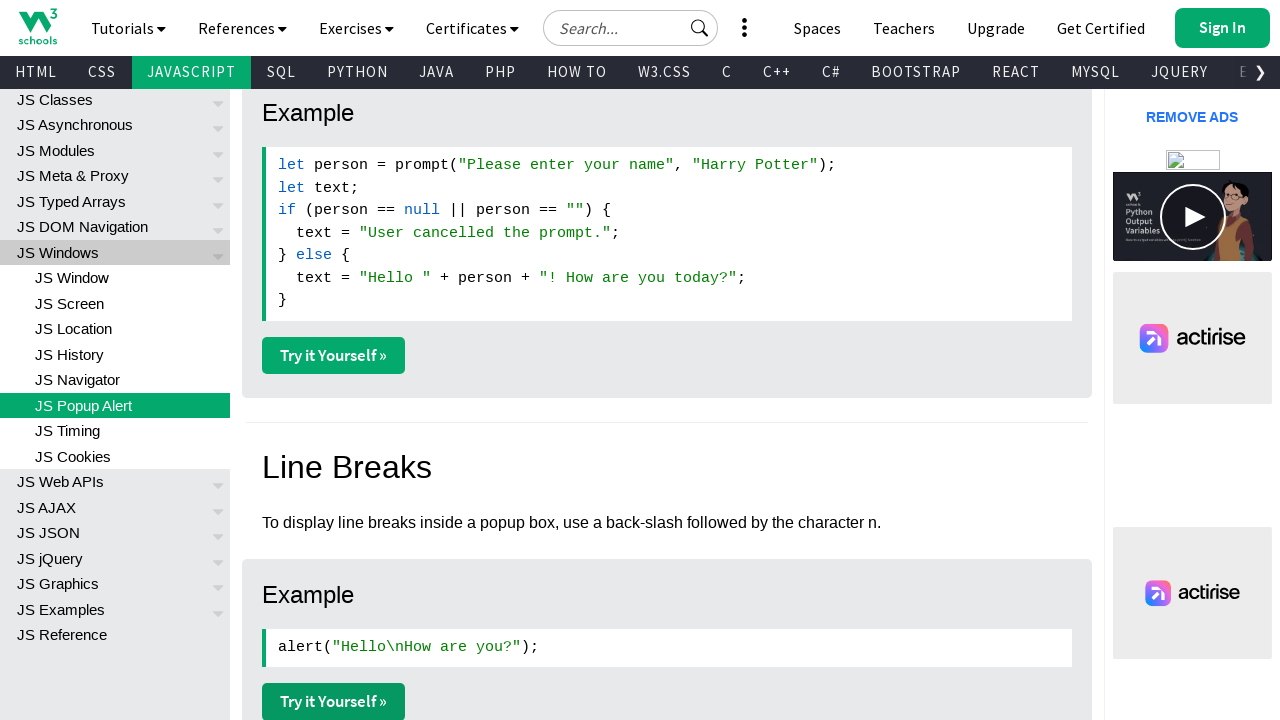